Tests the search functionality on testotomasyonu.com by typing 'phone' in the search box, submitting the search, and verifying that search results are displayed.

Starting URL: https://testotomasyonu.com

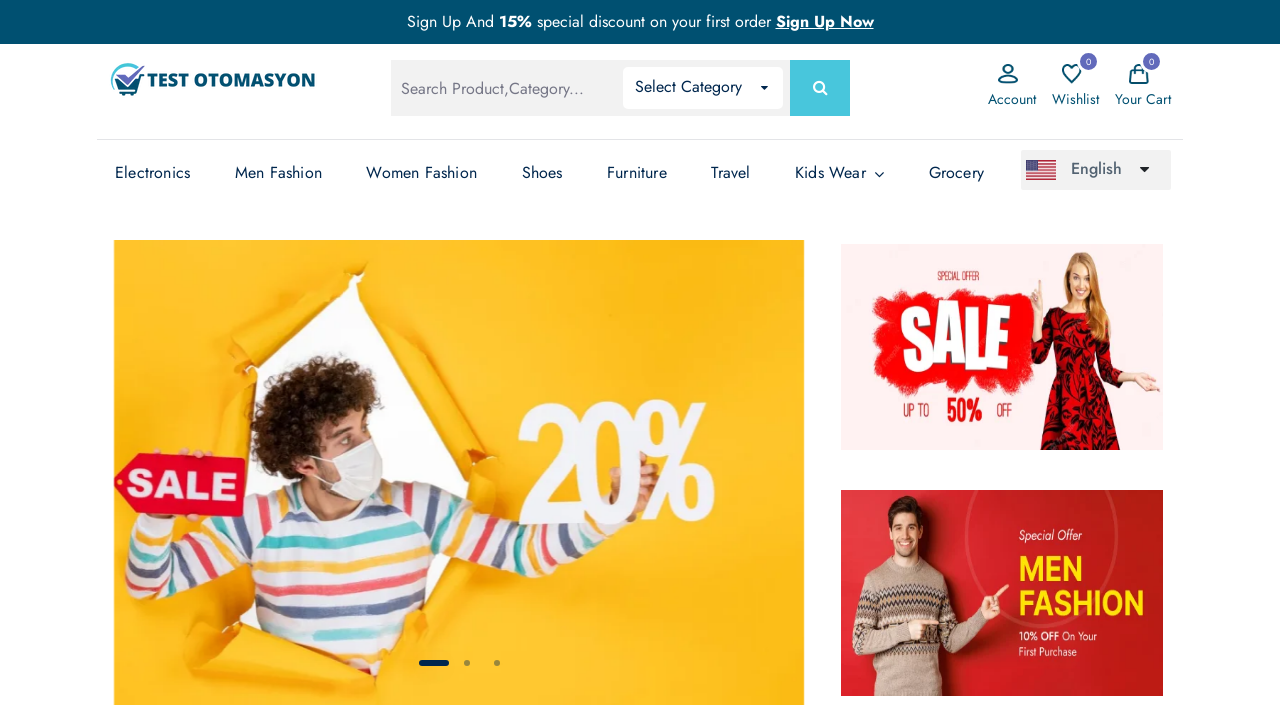

Filled search box with 'phone' on #global-search
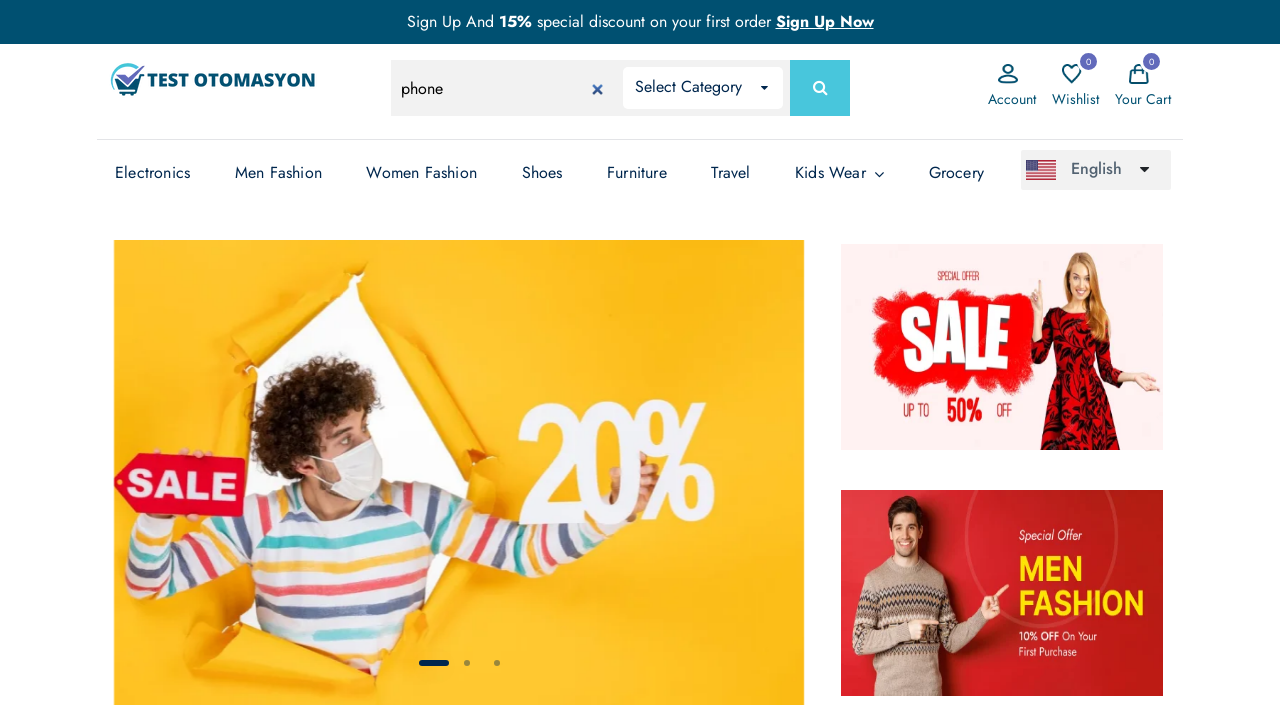

Pressed Enter to submit search on #global-search
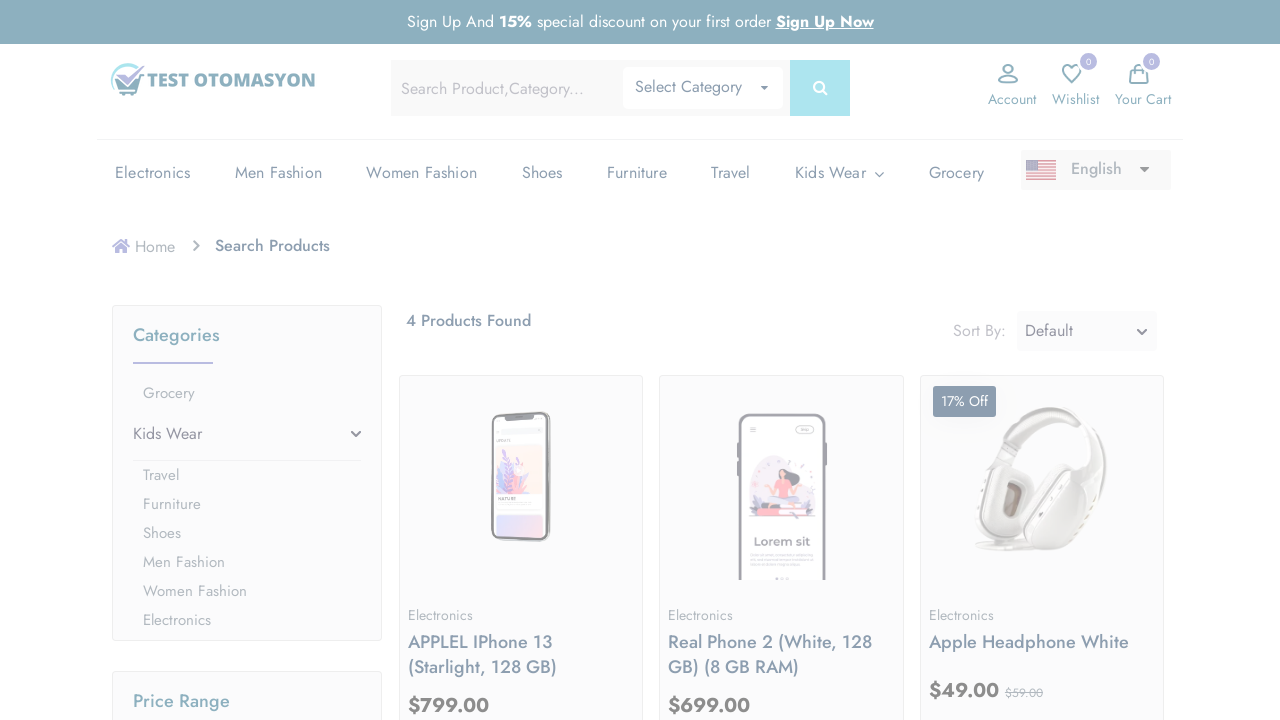

Search results loaded successfully
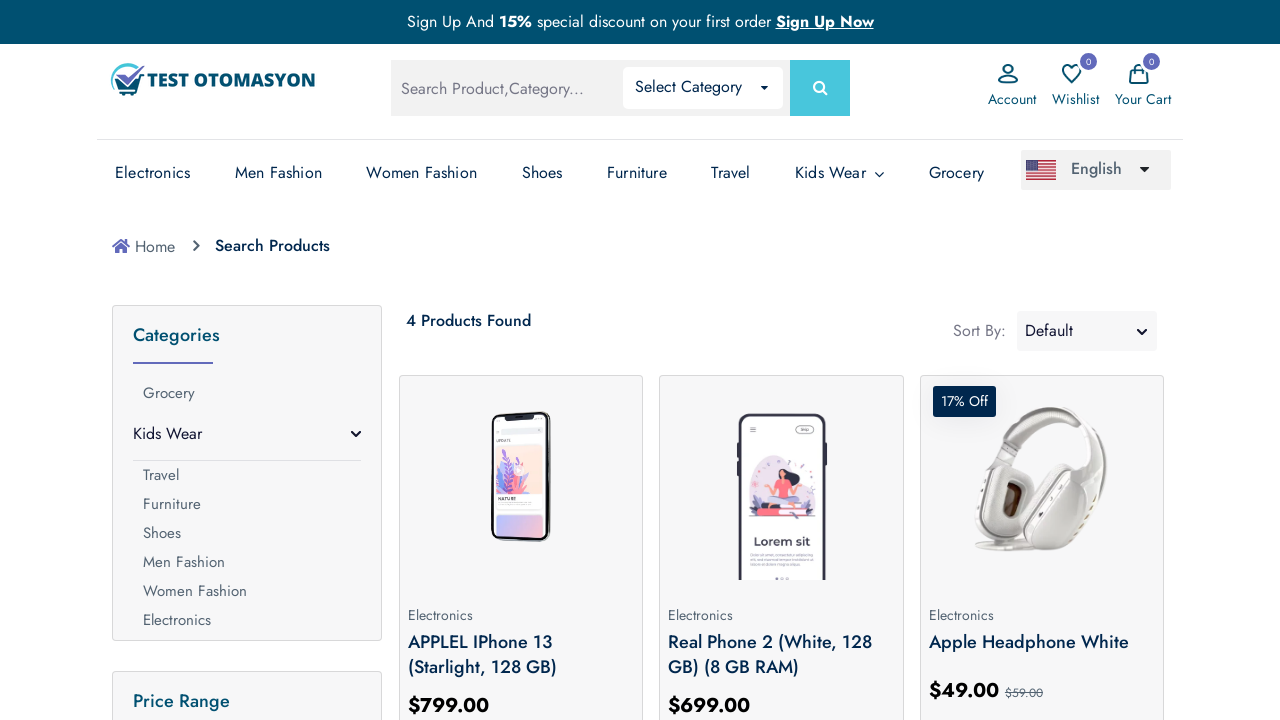

Retrieved search results text: 4 Products Found
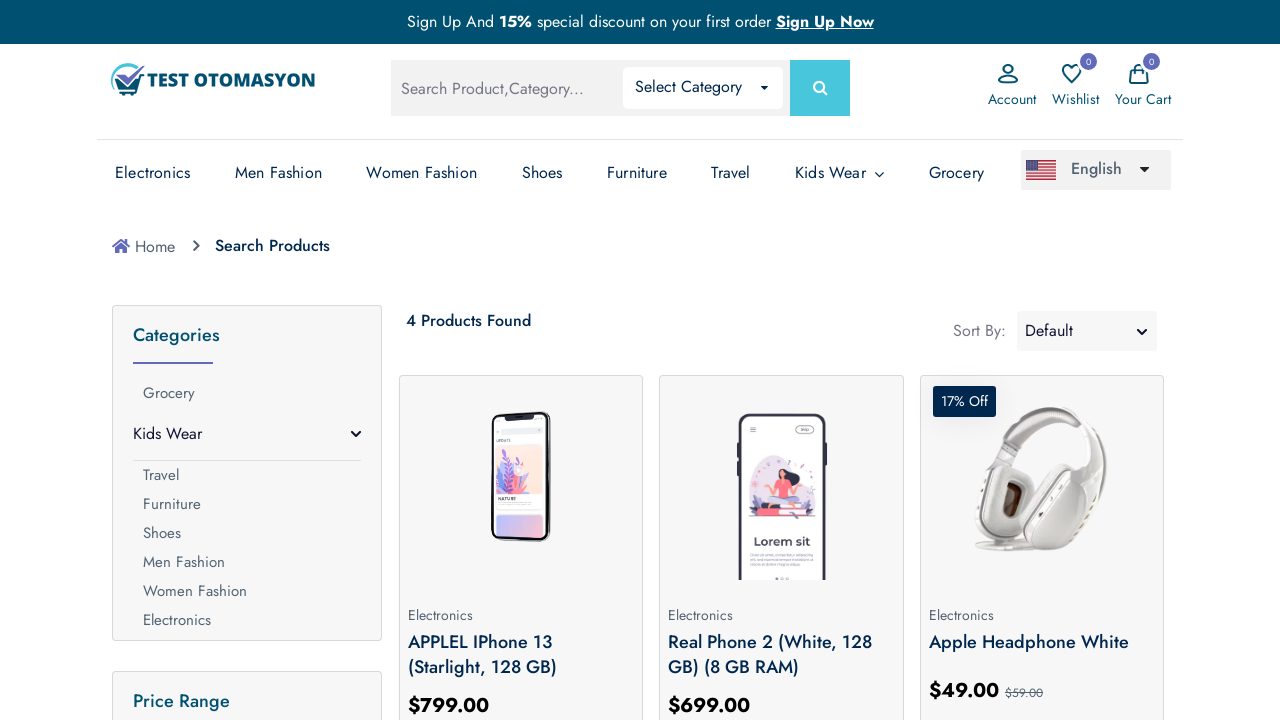

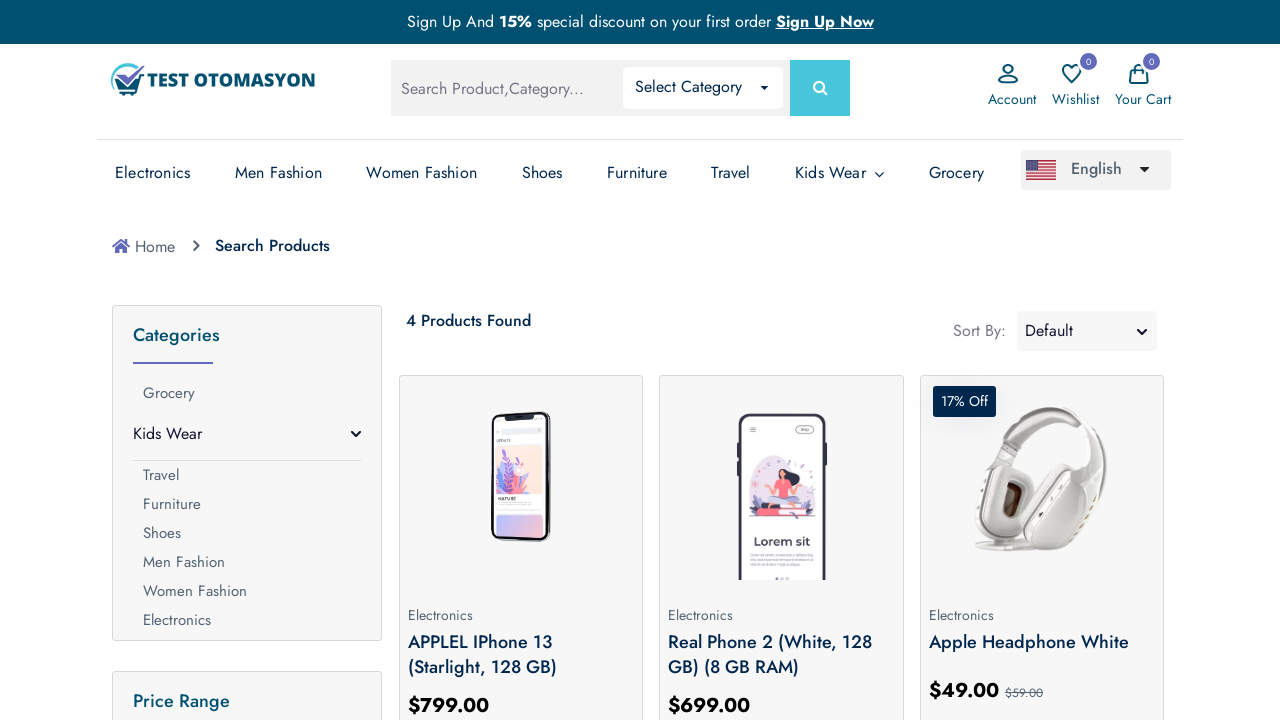